Tests CSS selectors by filling text input using different selector formats

Starting URL: https://www.selenium.dev/selenium/web/web-form.html

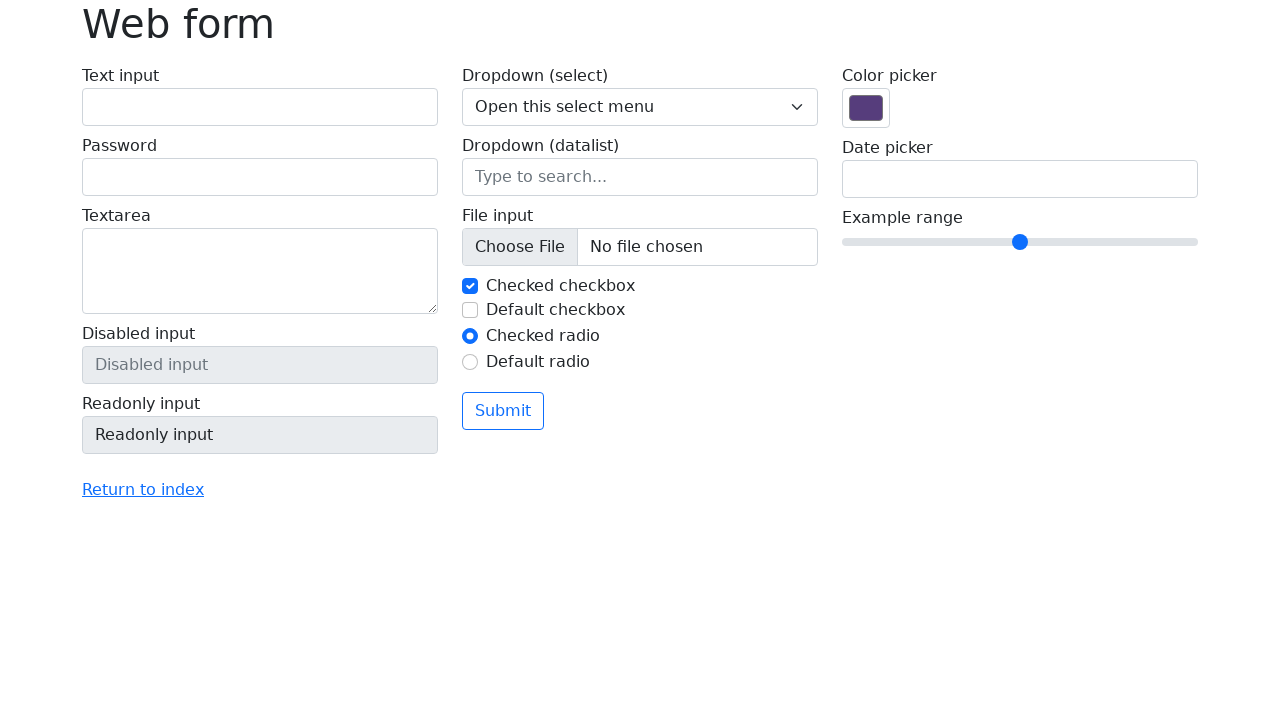

Filled text input using attribute selector [name='my-text'] with 'Hello CSS selector' on input[name='my-text']
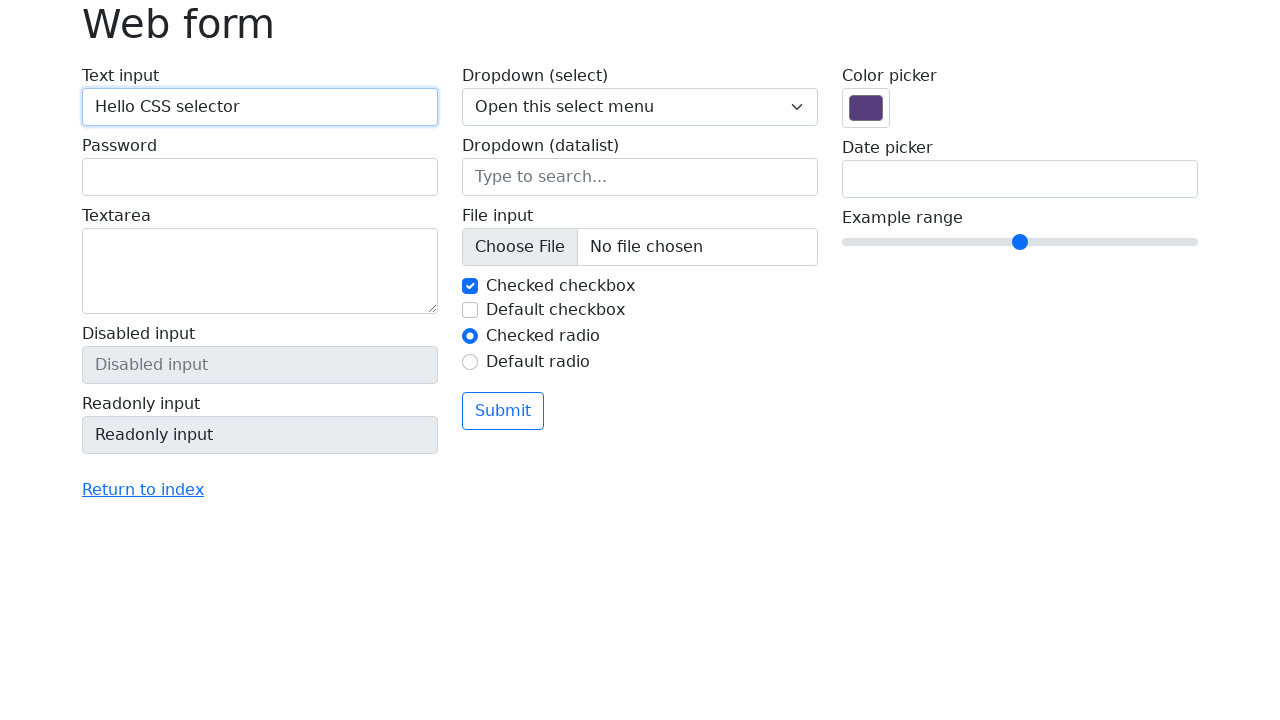

Cleared text input using attribute selector [name='my-text'] on input[name='my-text']
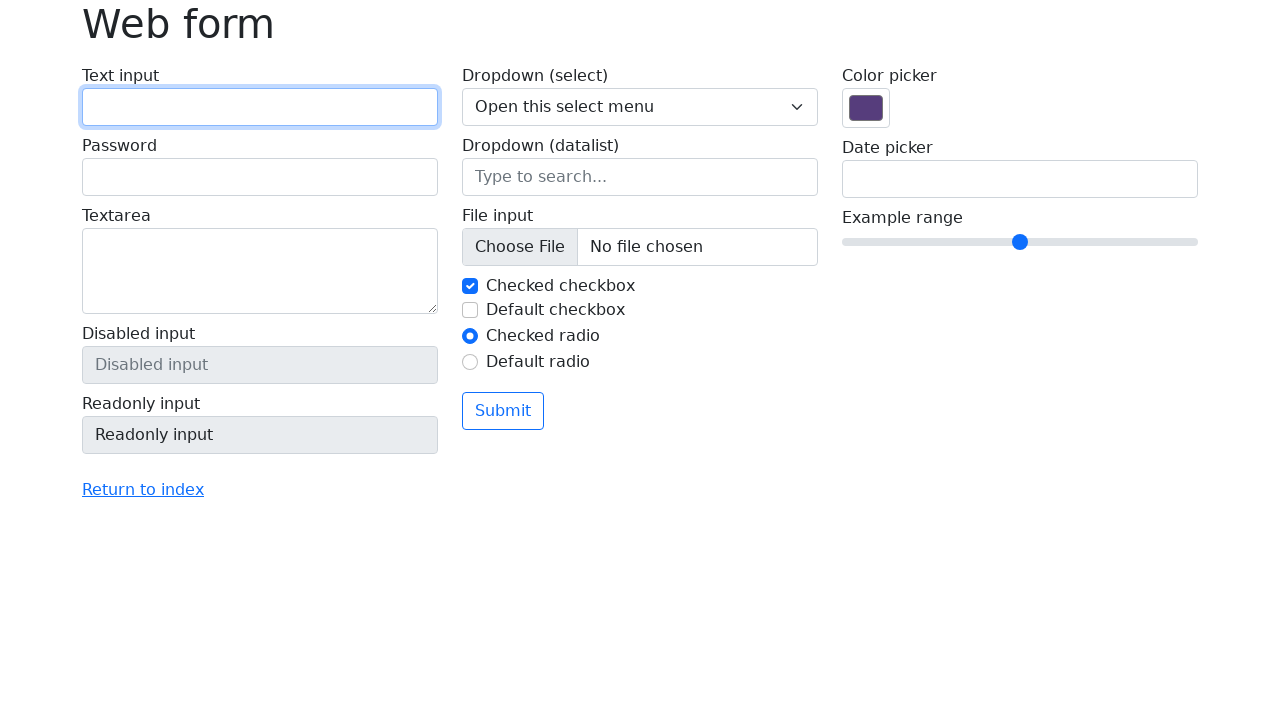

Filled text input using tag and ID selector input#my-text-id with 'Second way of css selector' on input#my-text-id
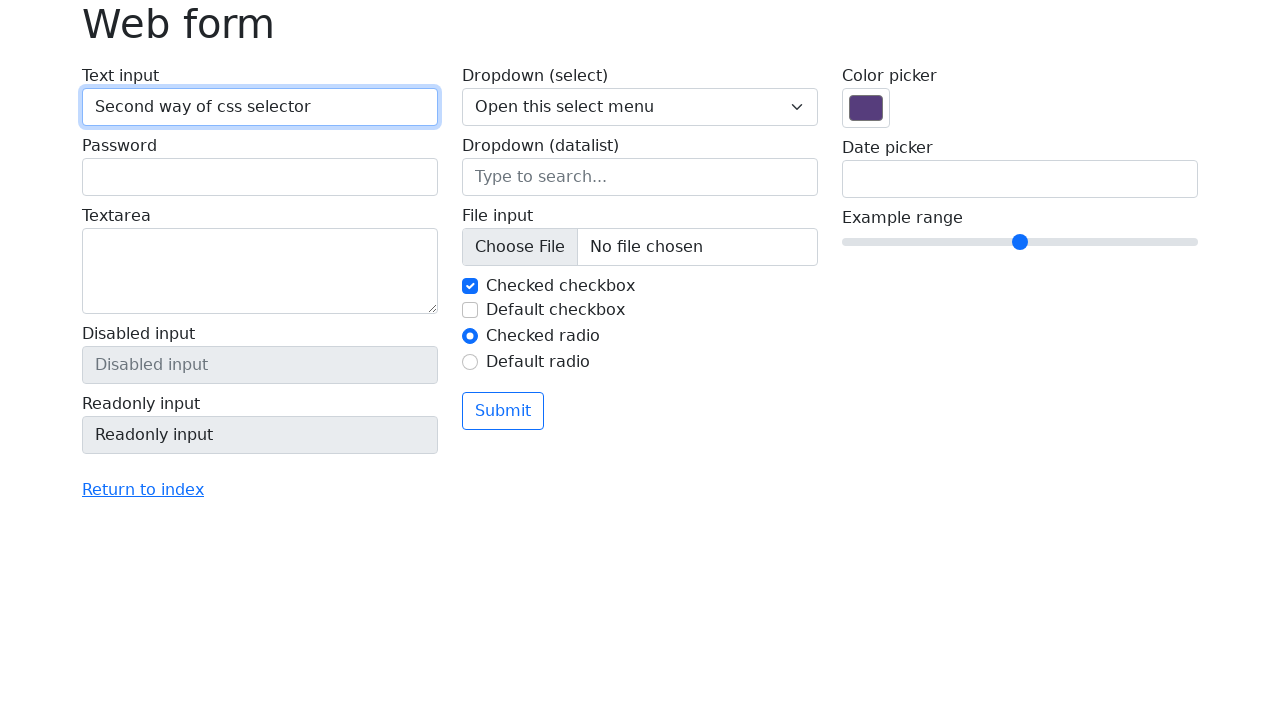

Cleared text input using tag and ID selector input#my-text-id on input#my-text-id
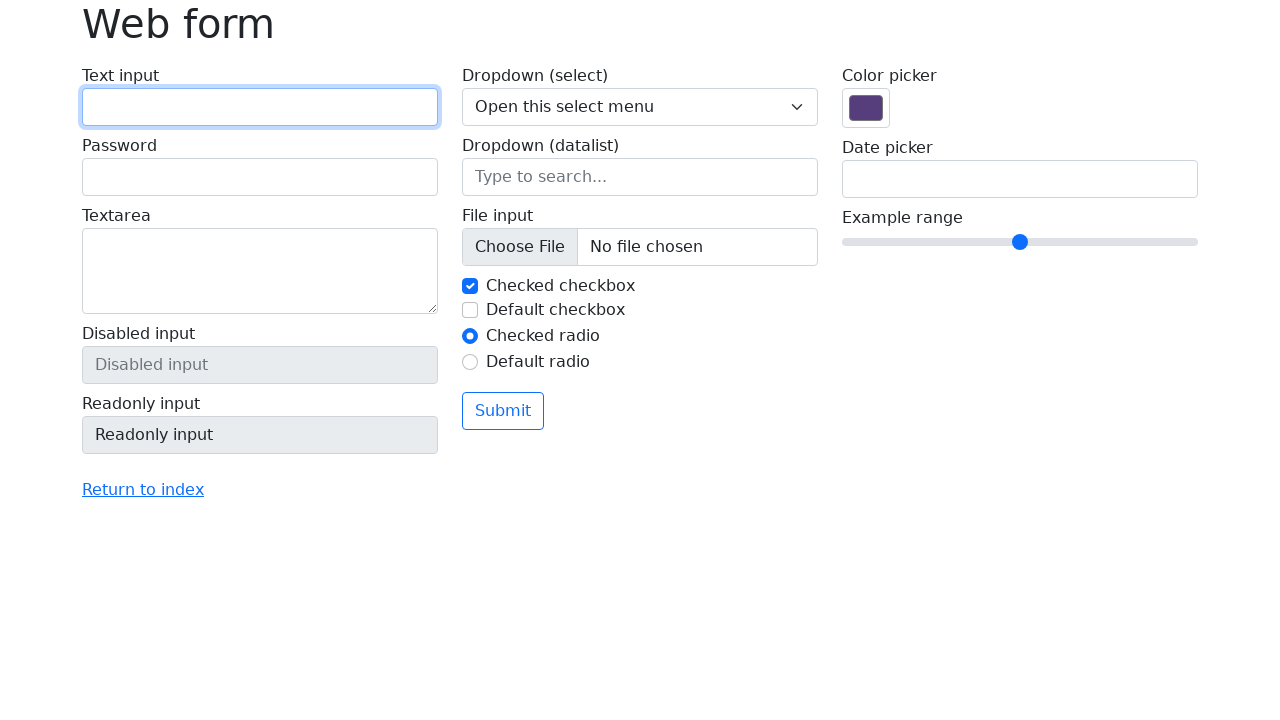

Filled text input using ID selector #my-text-id with 'Third way of css selector' on #my-text-id
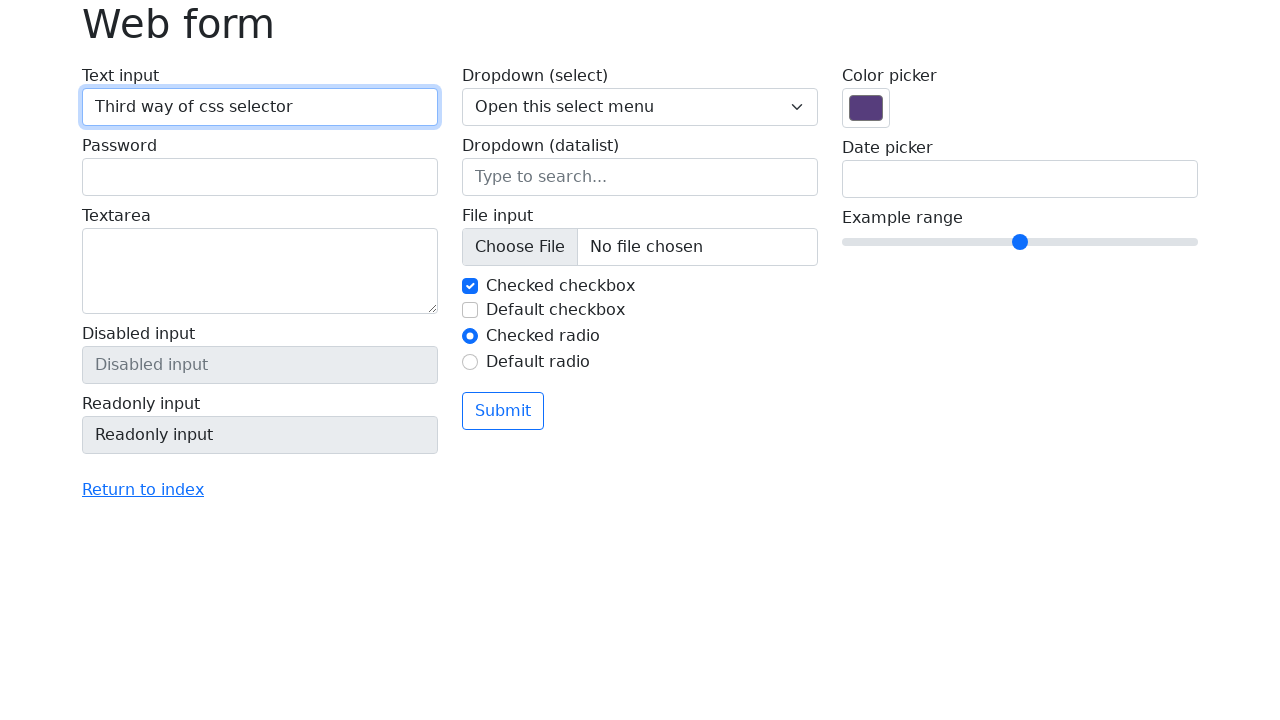

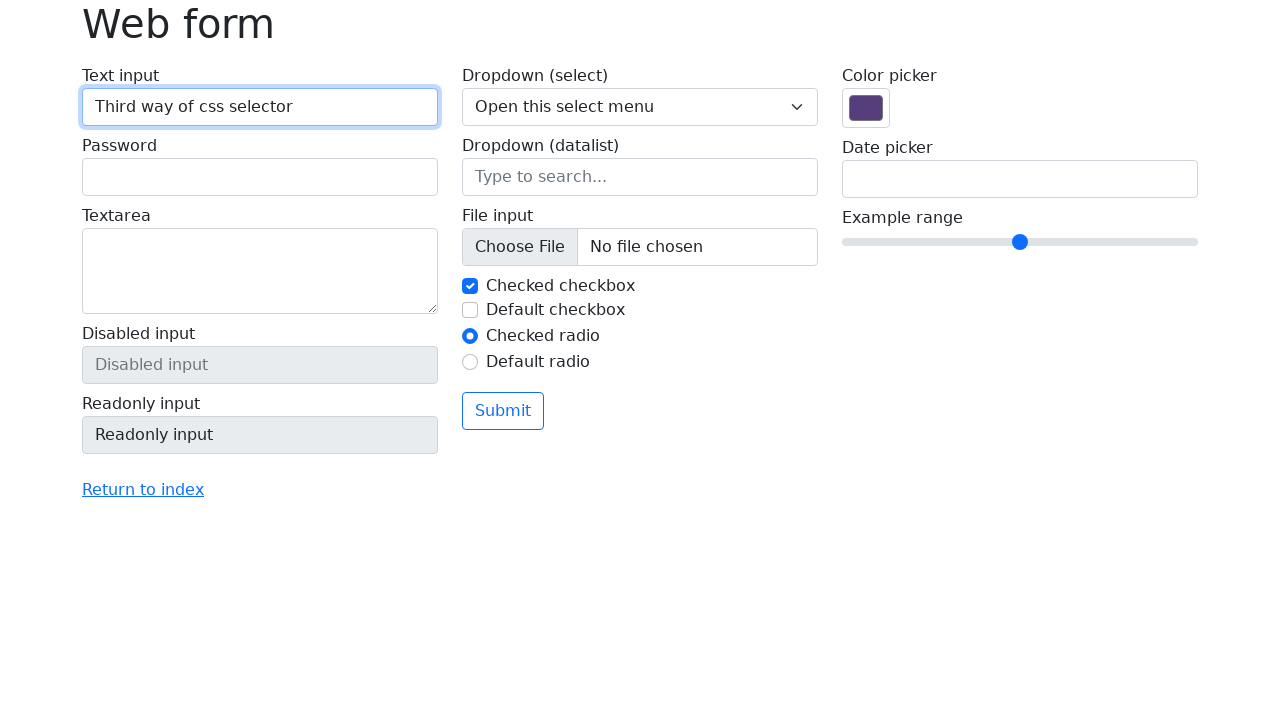